Opens the GitHub homepage and waits for the page to load with an implicit wait.

Starting URL: https://github.com/

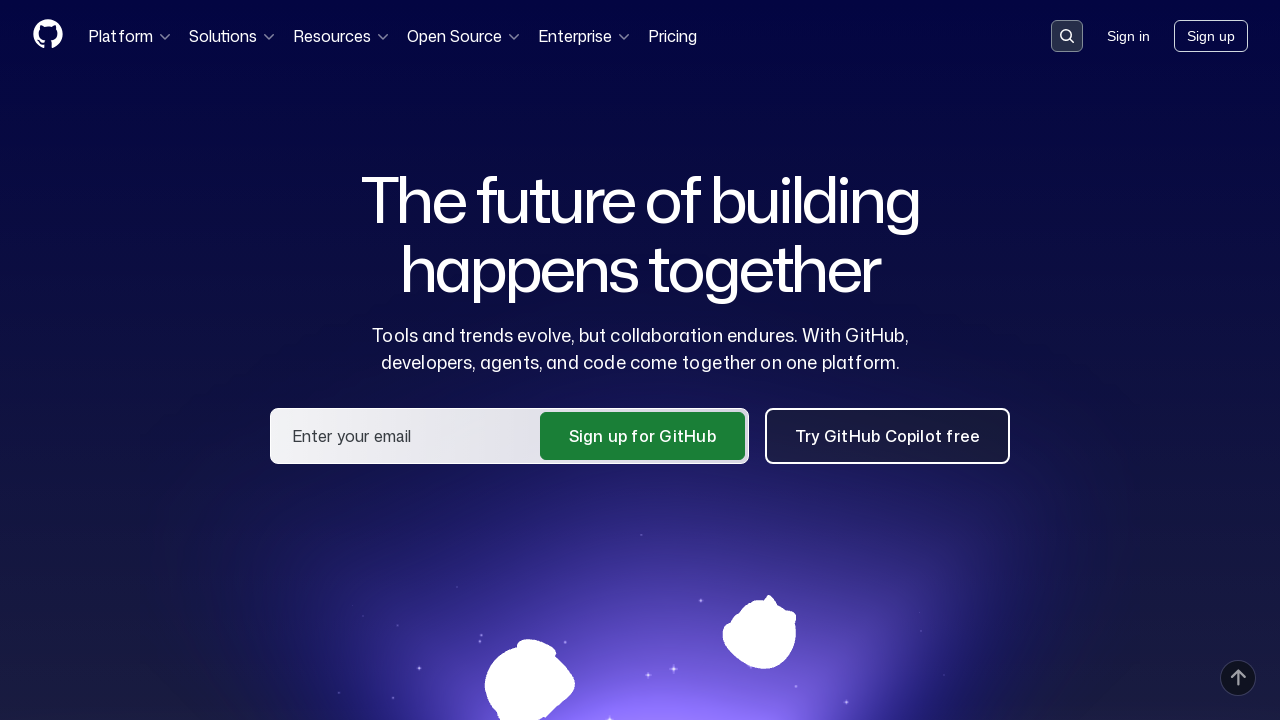

Navigated to GitHub homepage
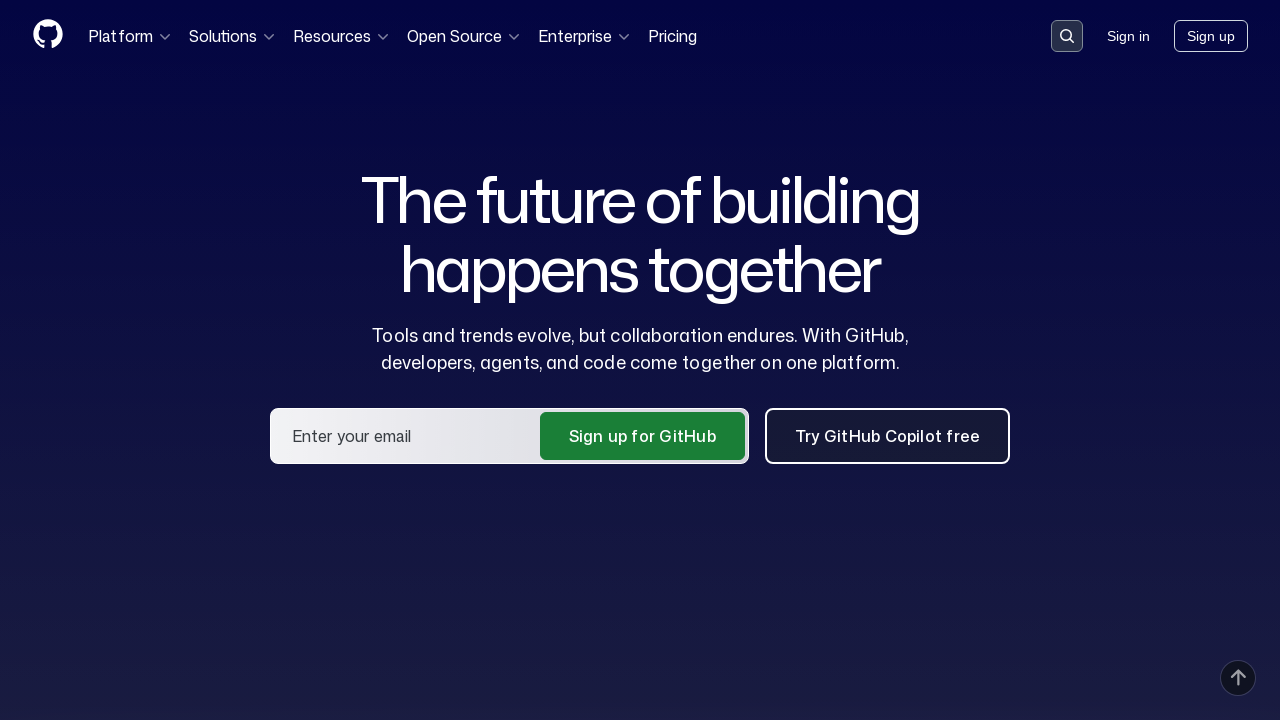

GitHub homepage fully loaded (DOM content loaded)
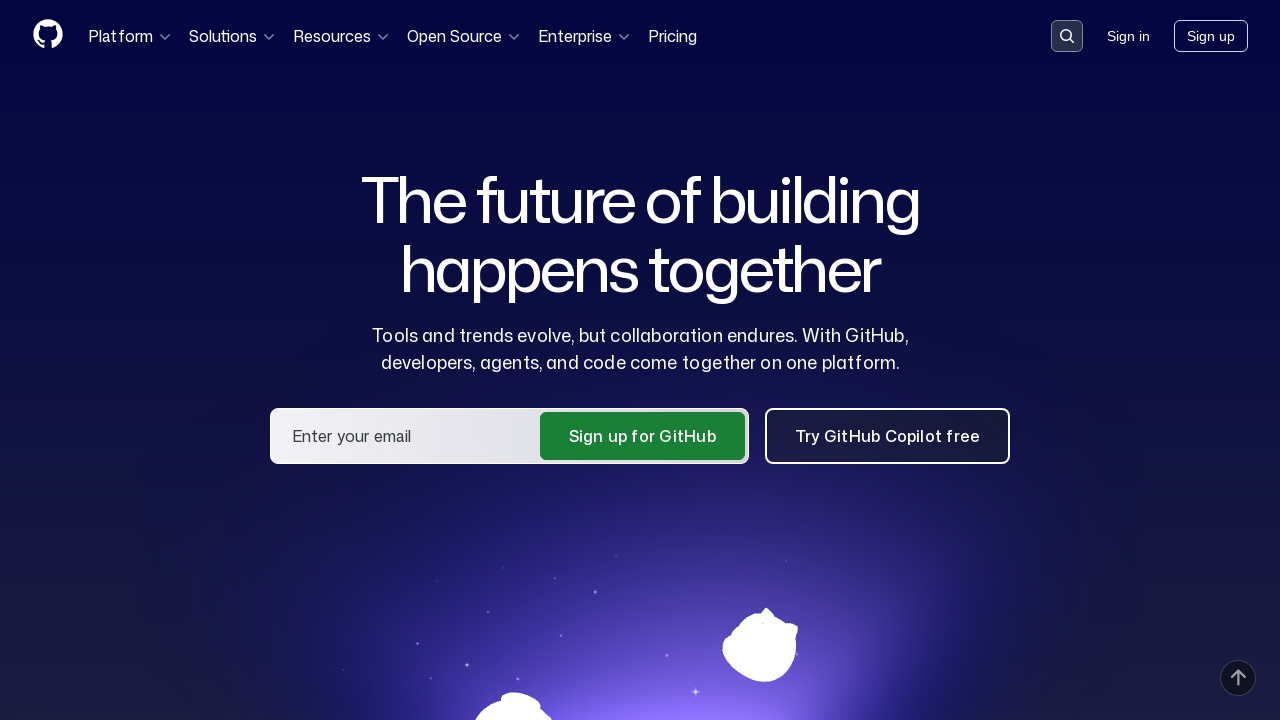

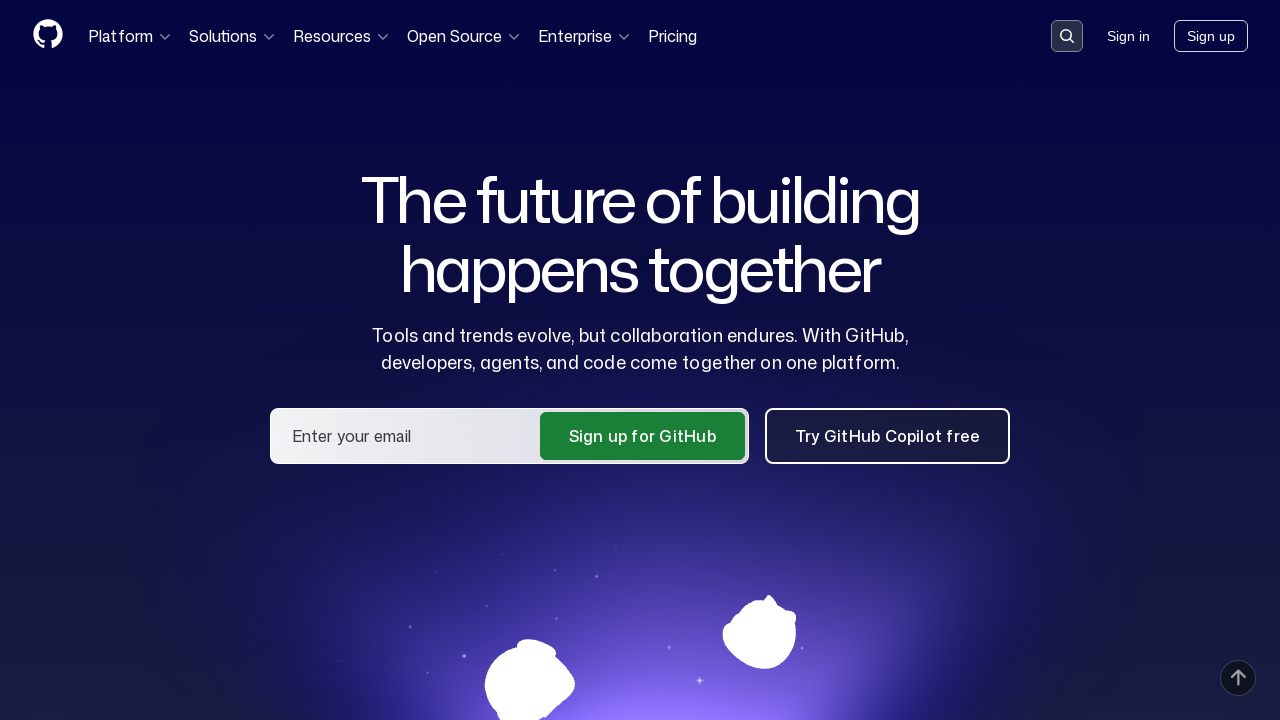